Tests window/tab handling by opening new tabs and switching between them to verify navigation works correctly

Starting URL: https://www.rahulshettyacademy.com/AutomationPractice/

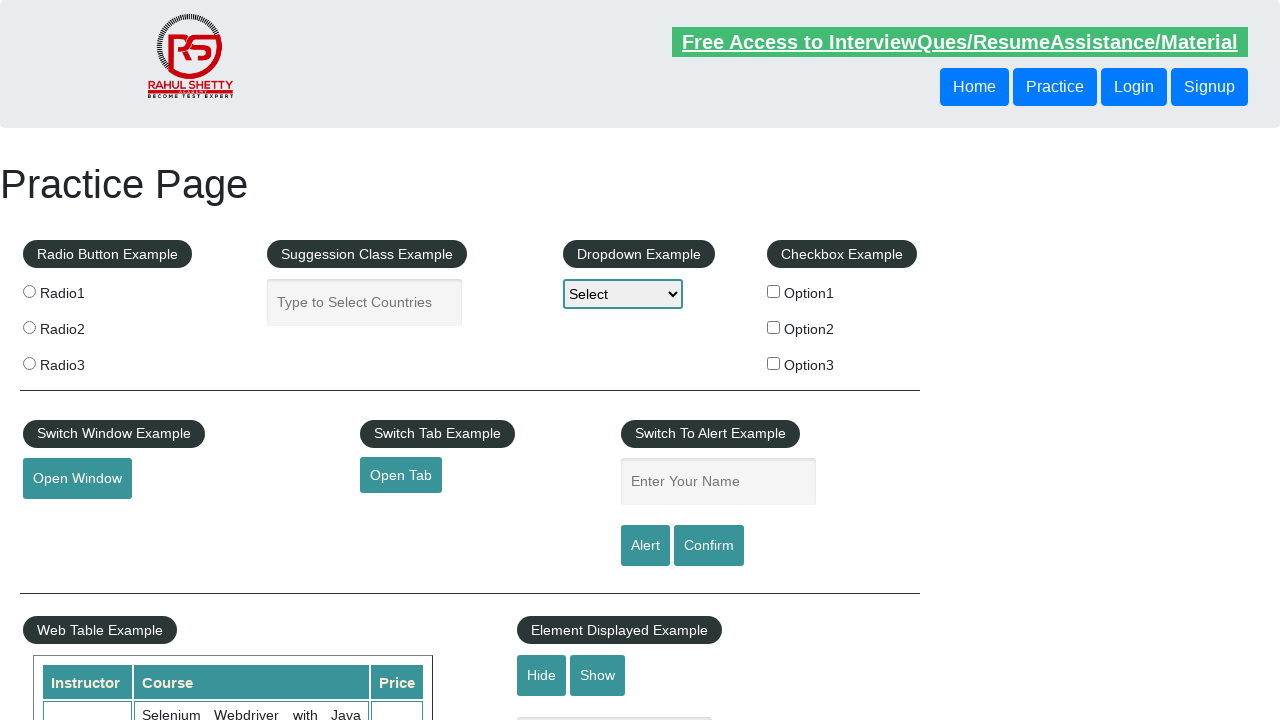

Clicked link to open first new tab at (401, 475) on a#opentab
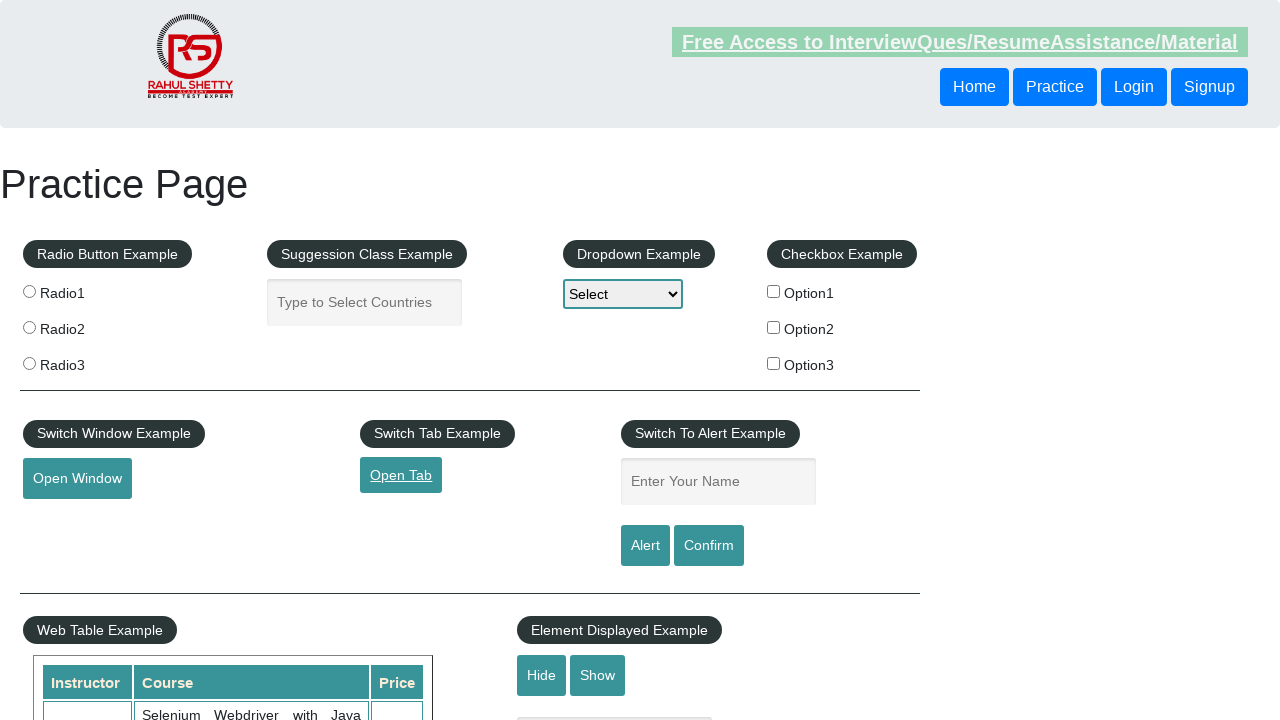

First new tab page loaded
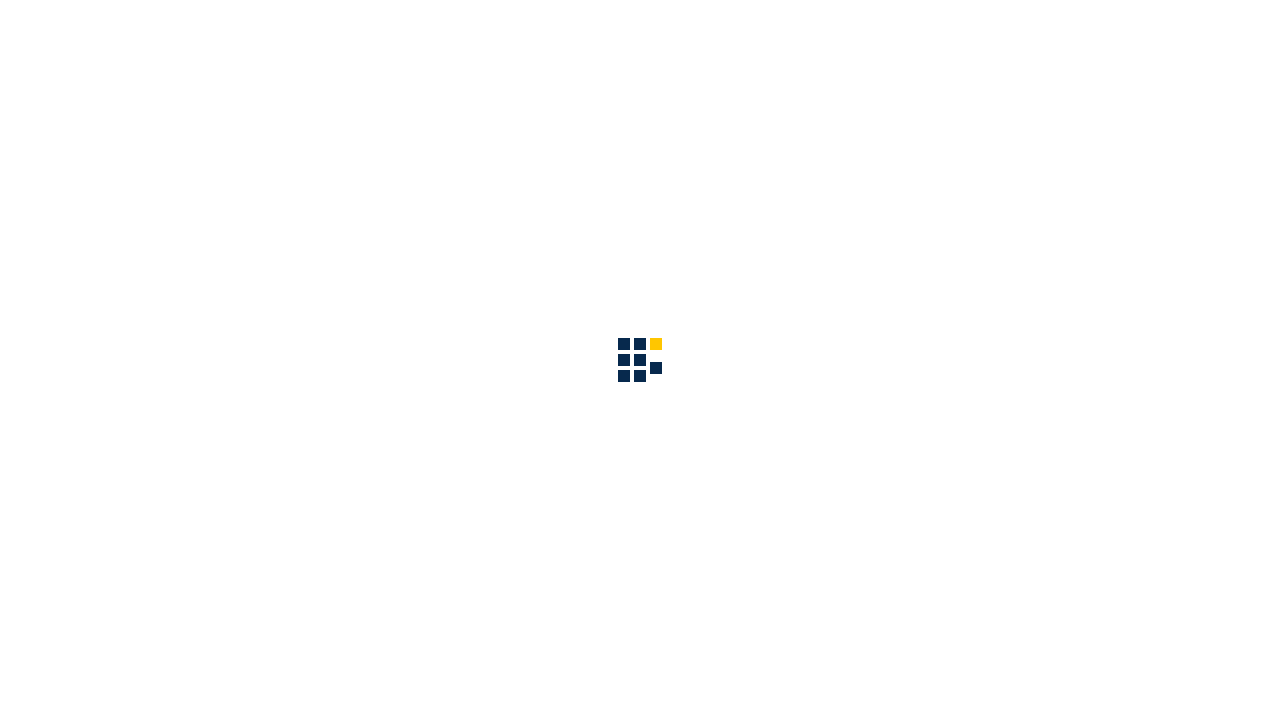

Clicked link to open second new tab from main page at (401, 475) on a#opentab
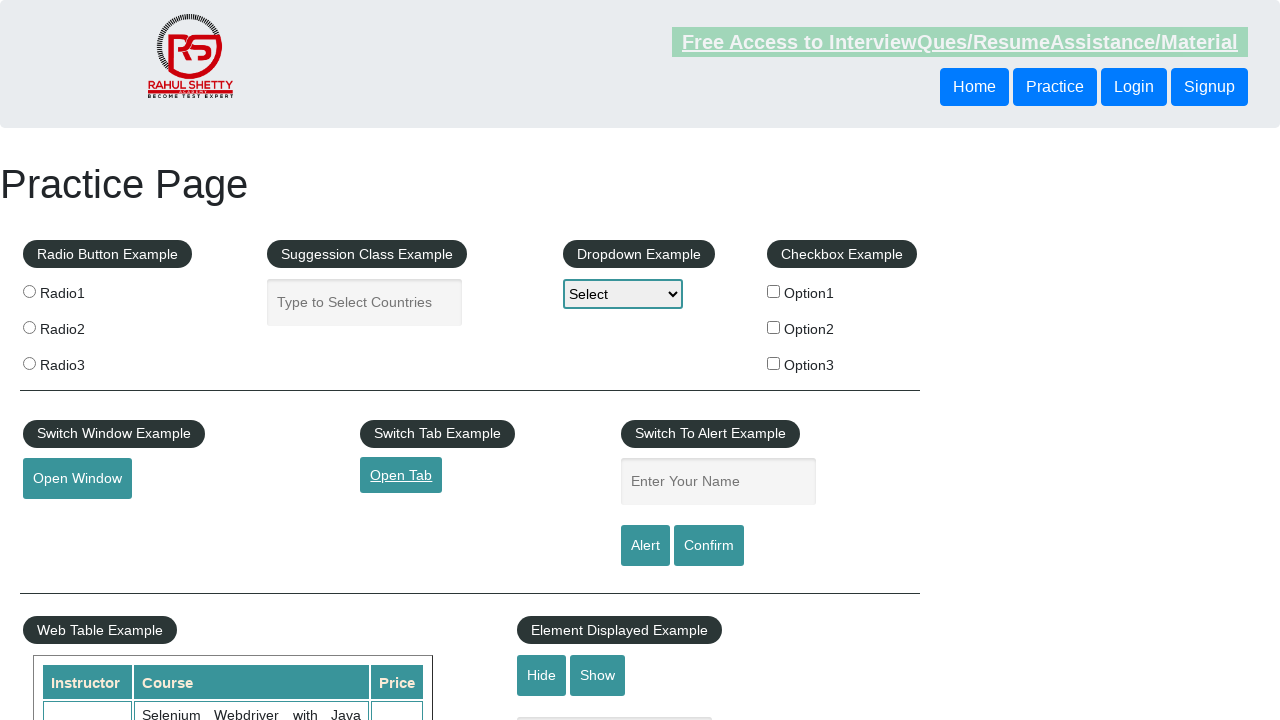

Second new tab page loaded
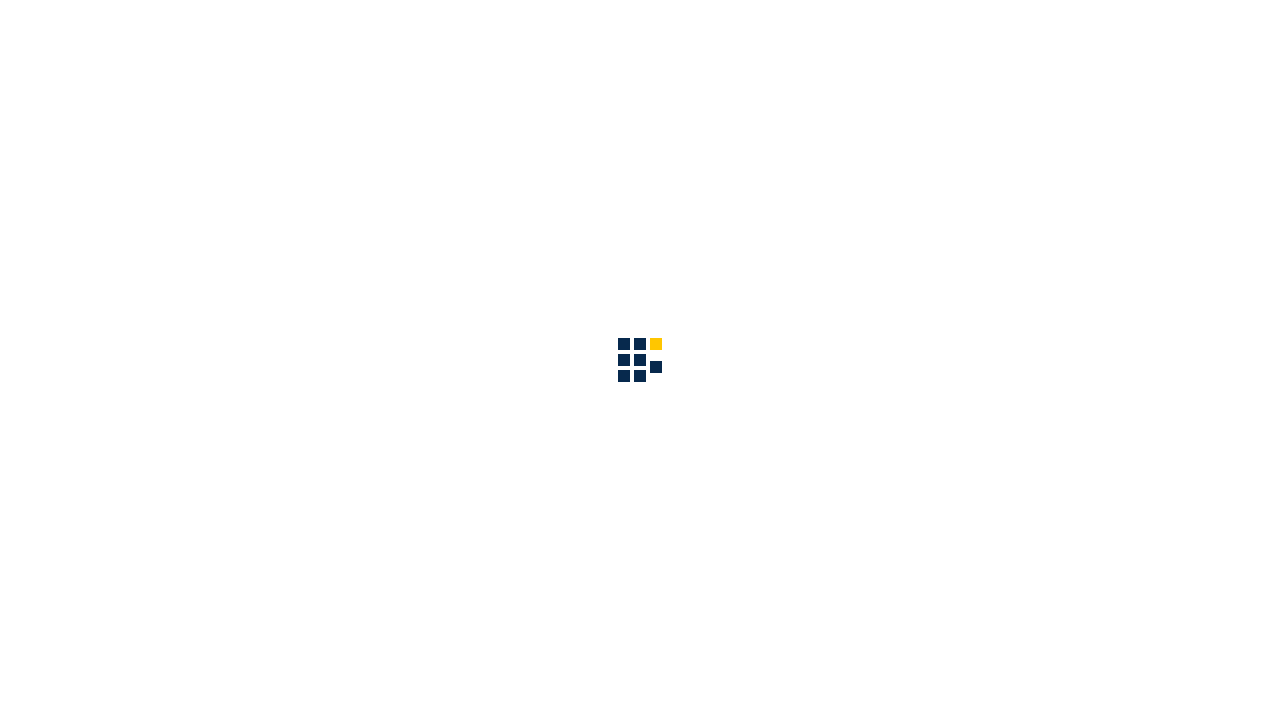

Switched to second tab
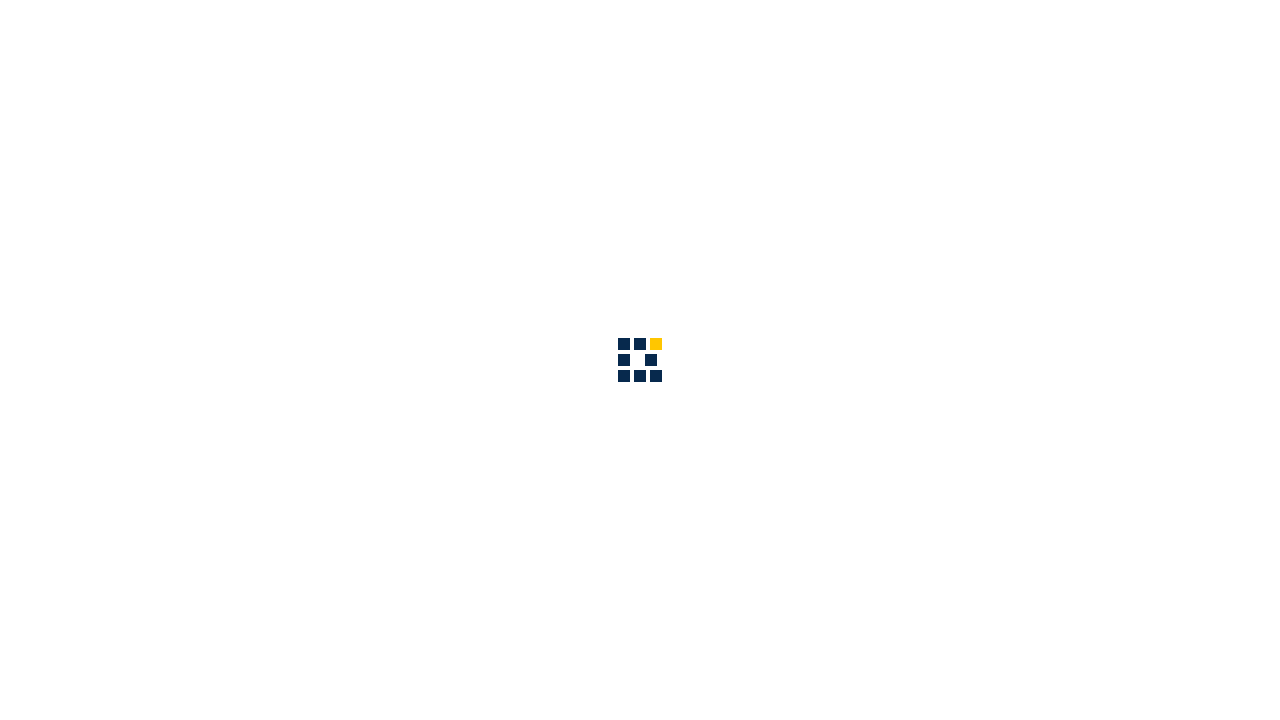

Closed second tab
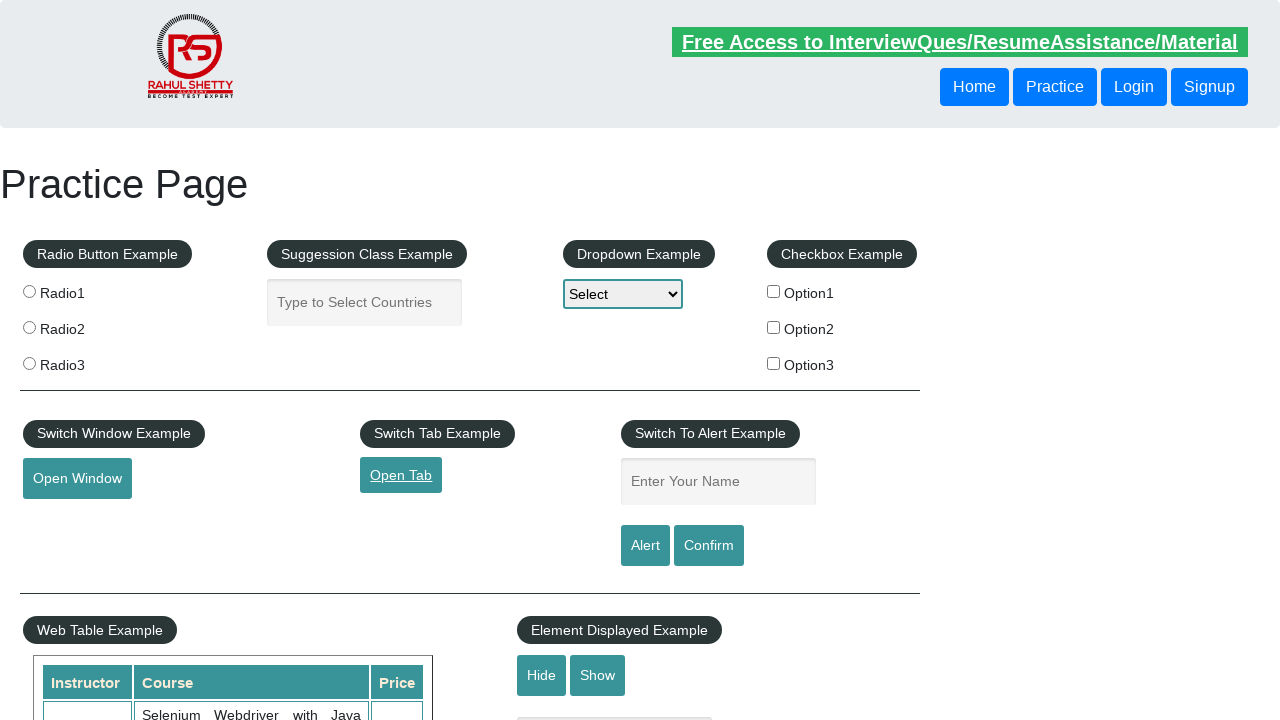

Switched back to first tab
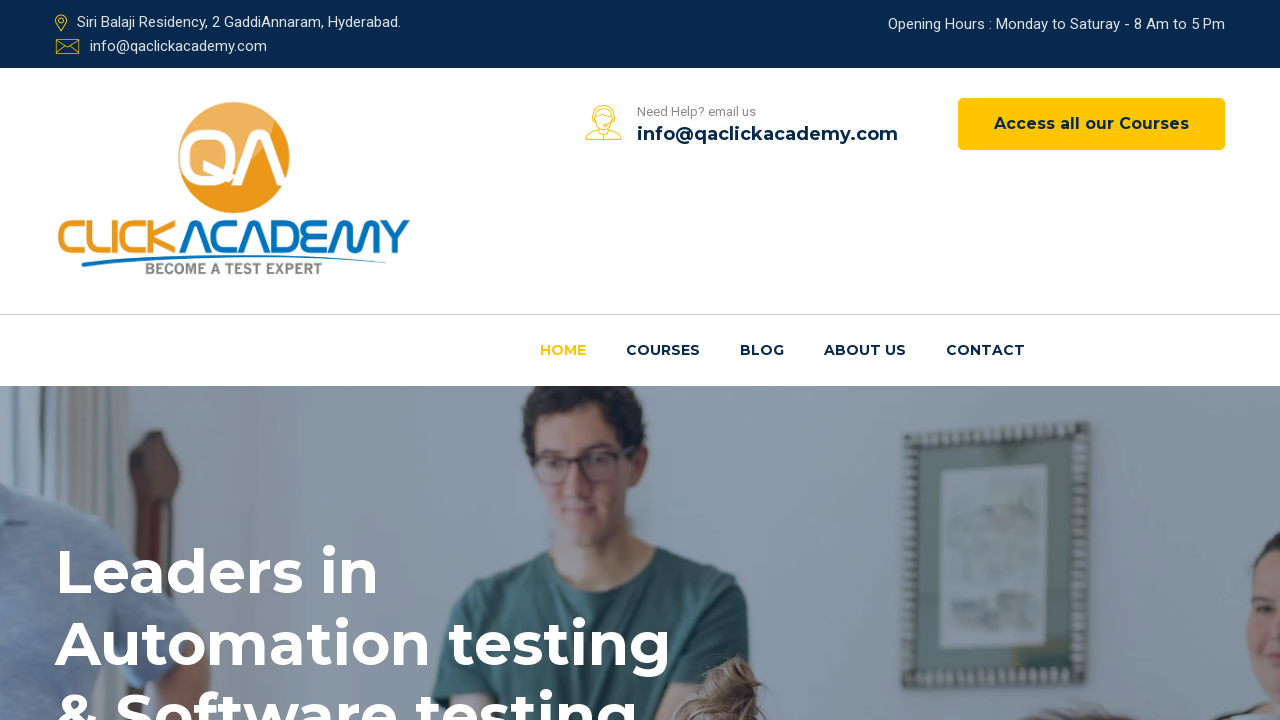

Verified first tab is loaded
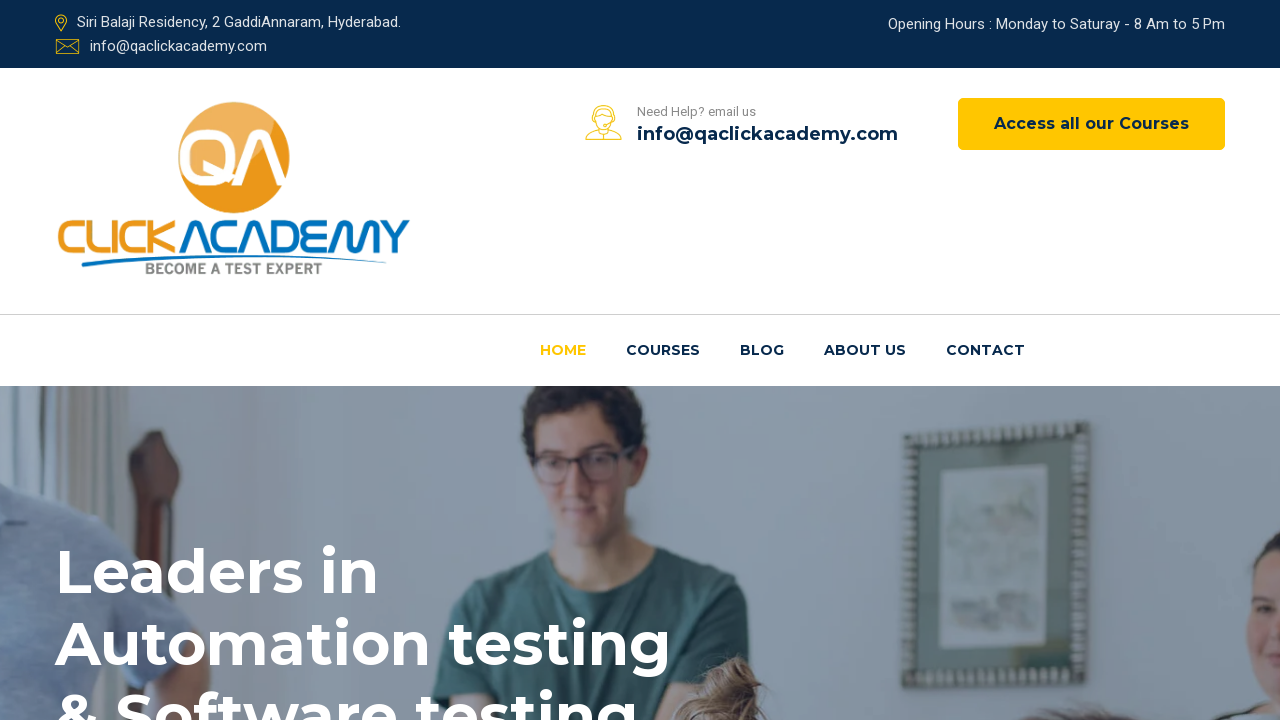

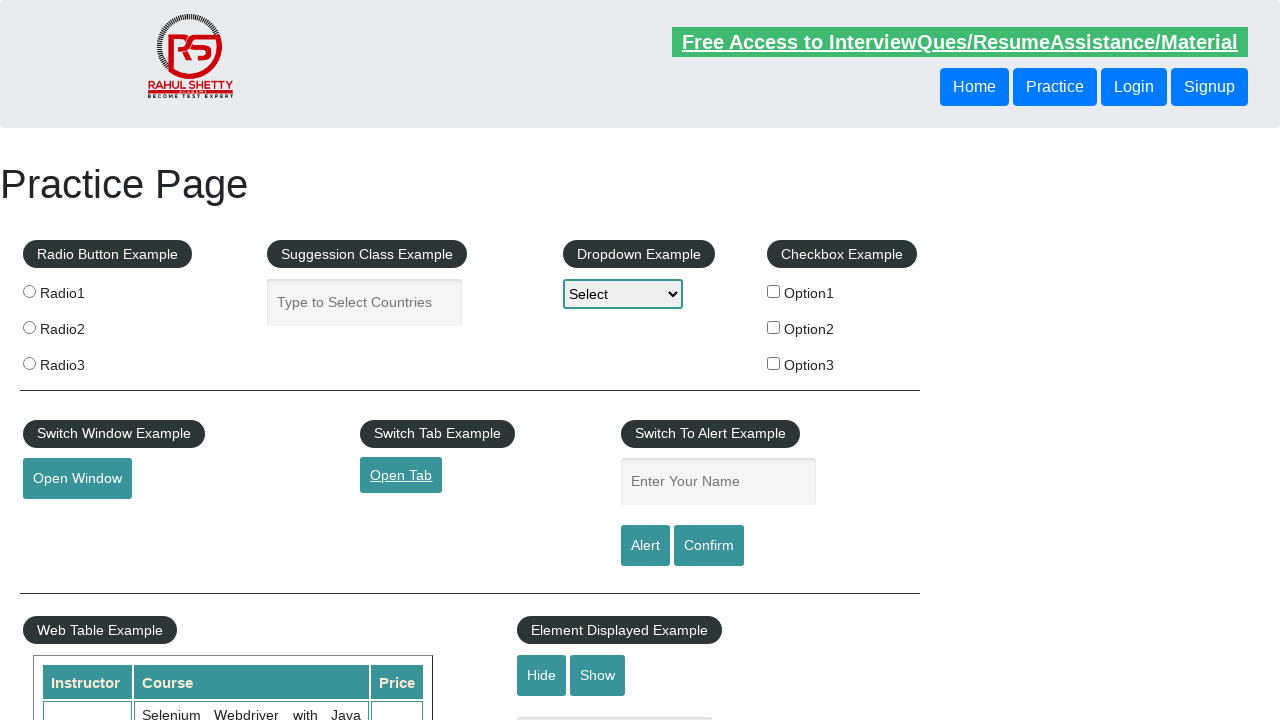